Tests prompt JavaScript alert by clicking the Prompt Alert button, entering a custom message, and accepting it

Starting URL: https://v1.training-support.net/selenium/javascript-alerts

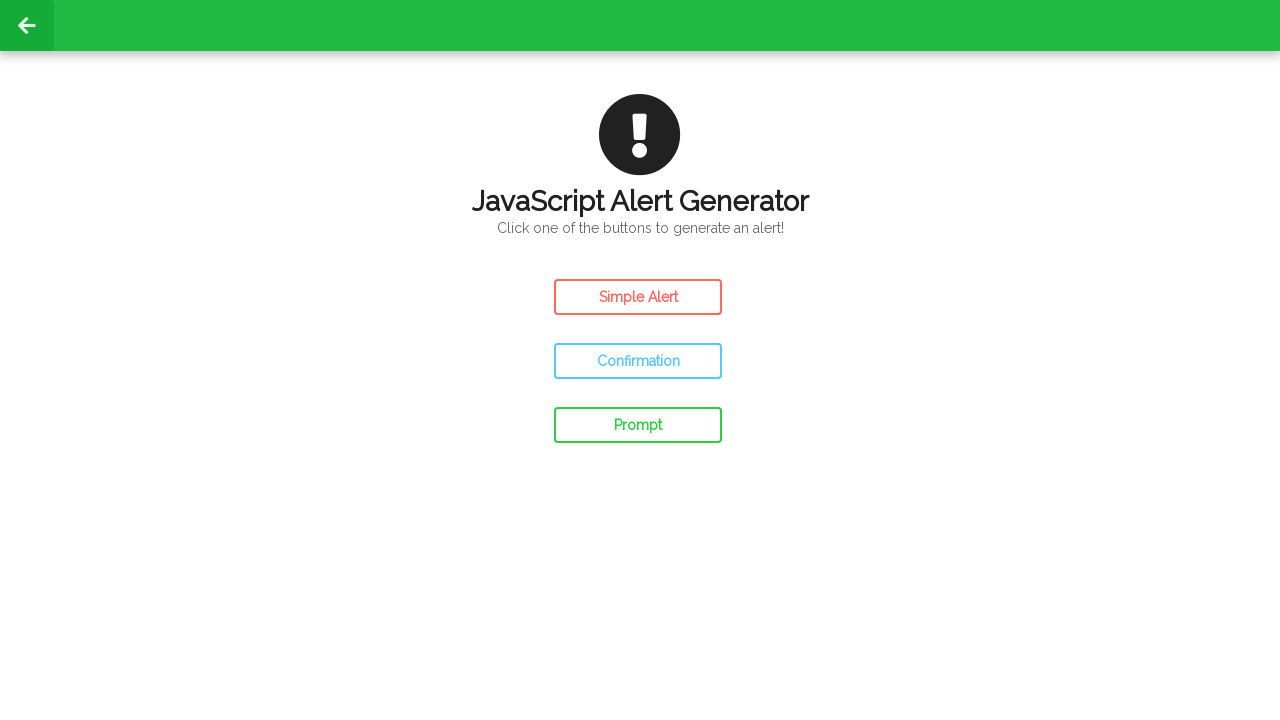

Set up dialog handler to accept prompt with 'Custom Message'
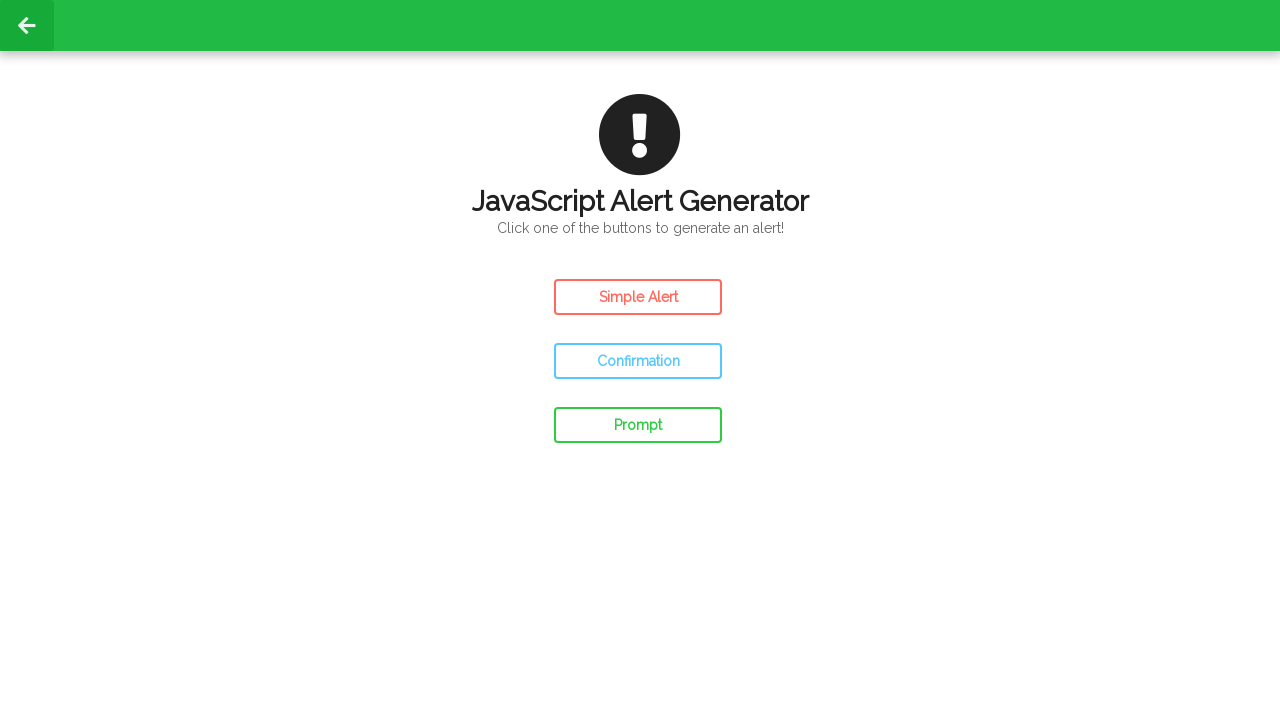

Clicked the Prompt Alert button at (638, 425) on #prompt
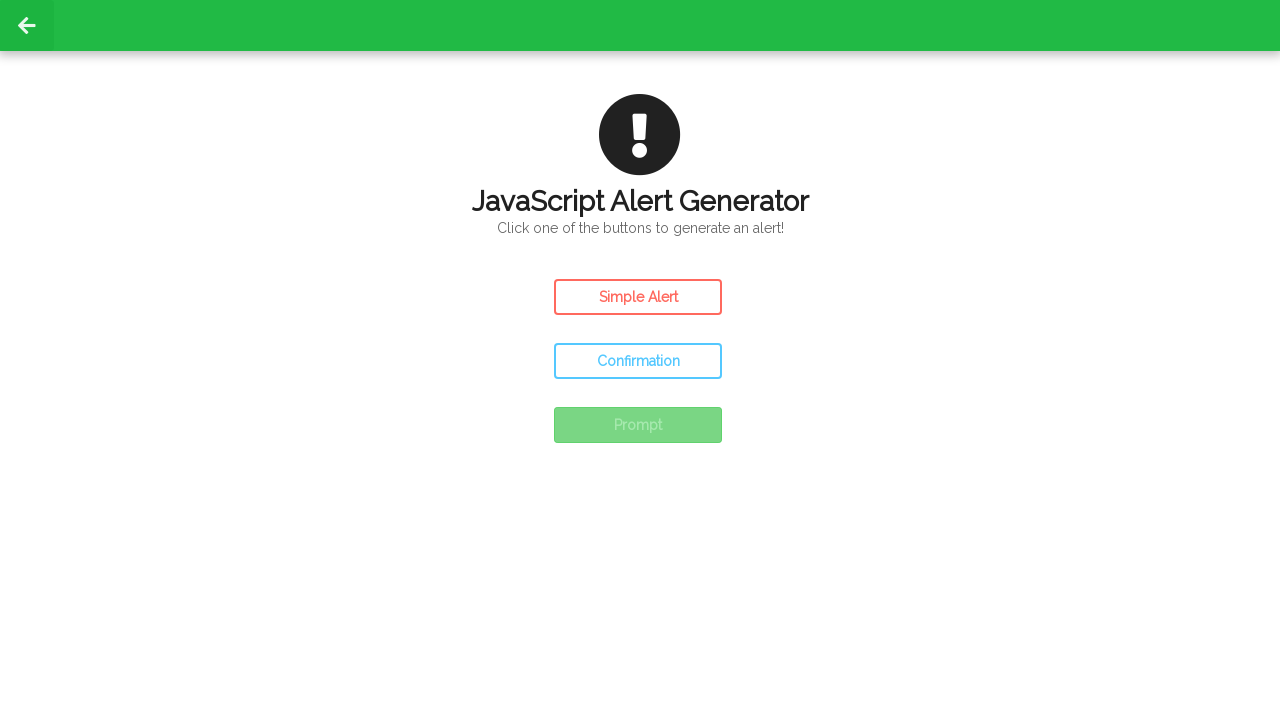

Waited for prompt dialog to be handled
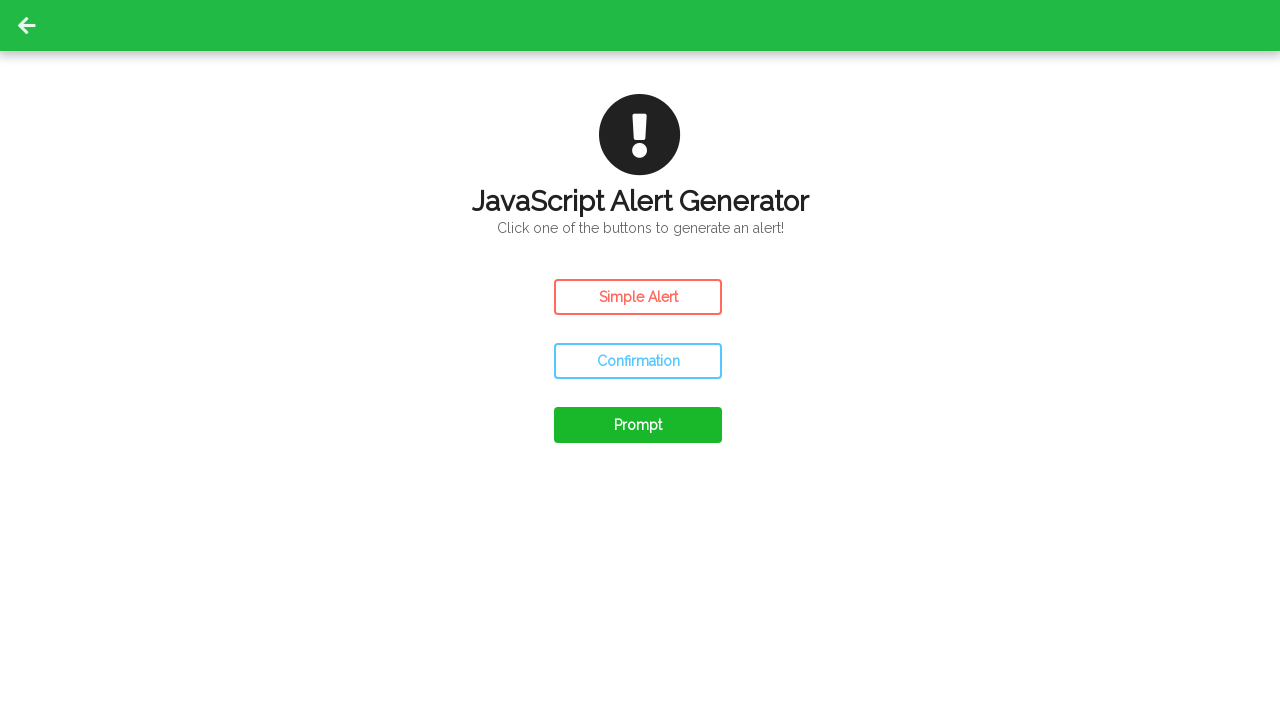

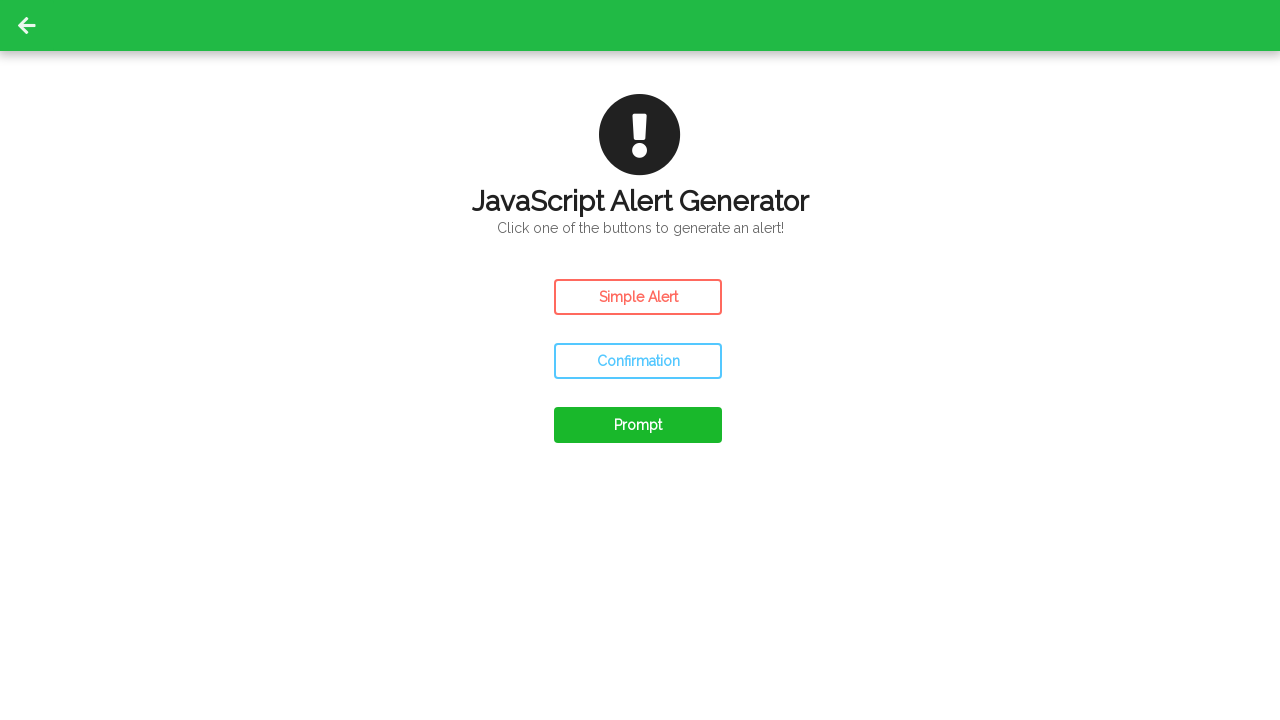